Opens a blog page and clicks on a popup link to test popup window functionality

Starting URL: http://omayo.blogspot.com/

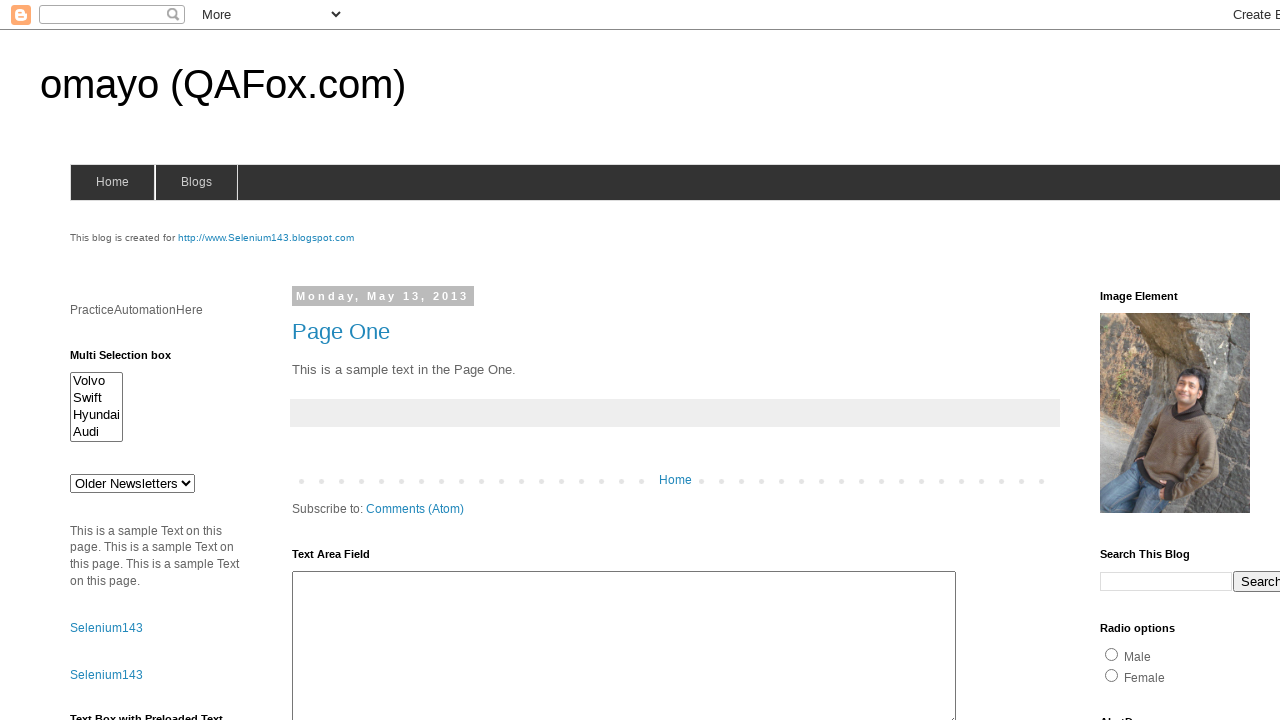

Navigated to blog page at http://omayo.blogspot.com/
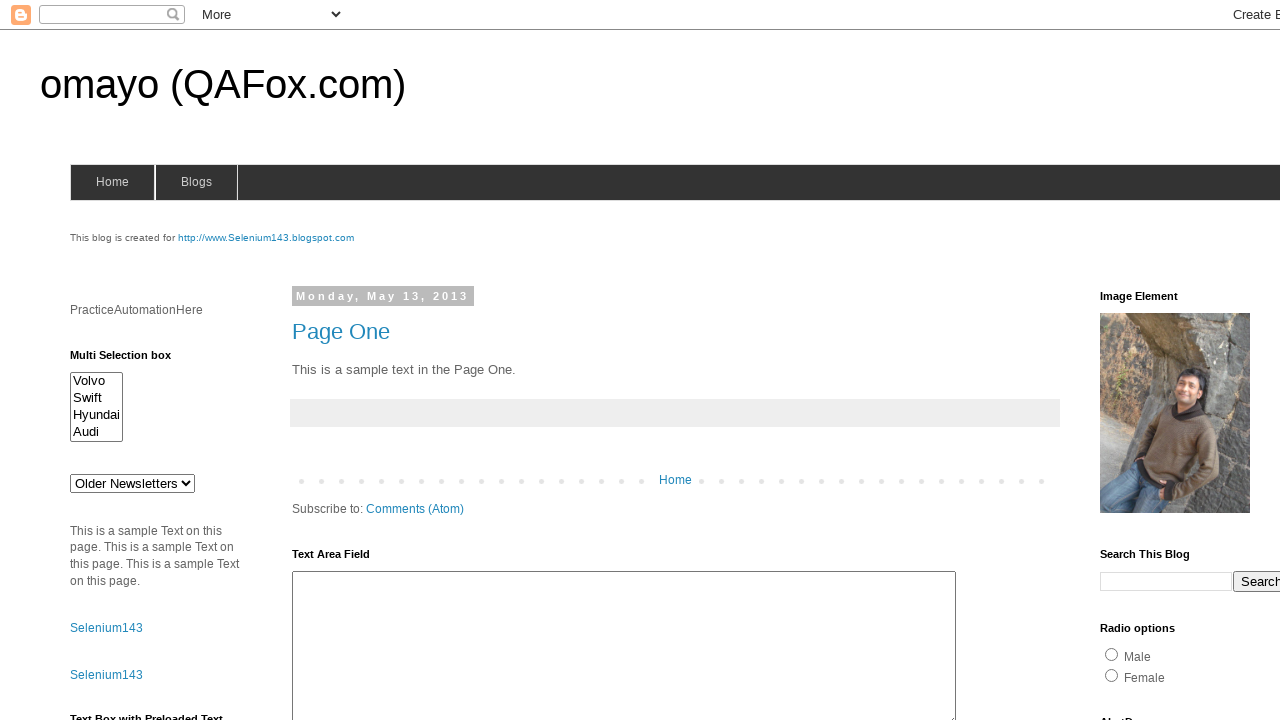

Clicked on 'Open a popup' link at (132, 360) on a:has-text('Open a popup')
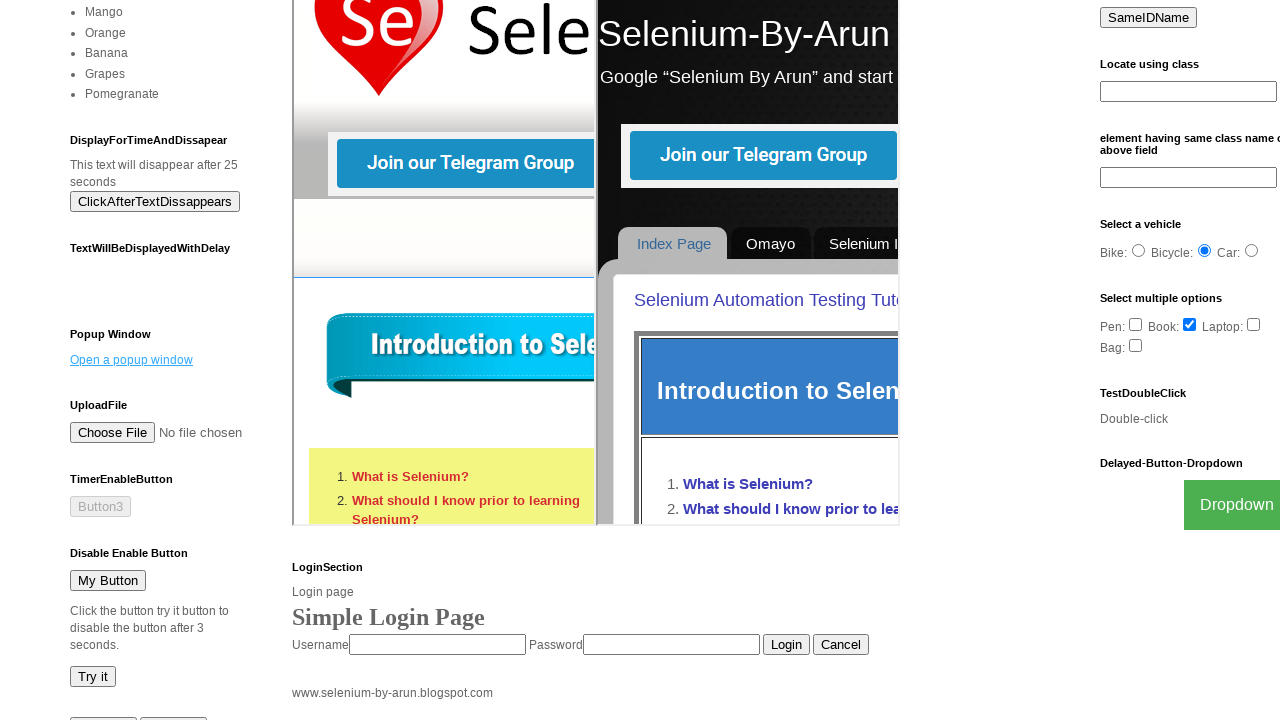

Waited 3 seconds for popup to potentially open
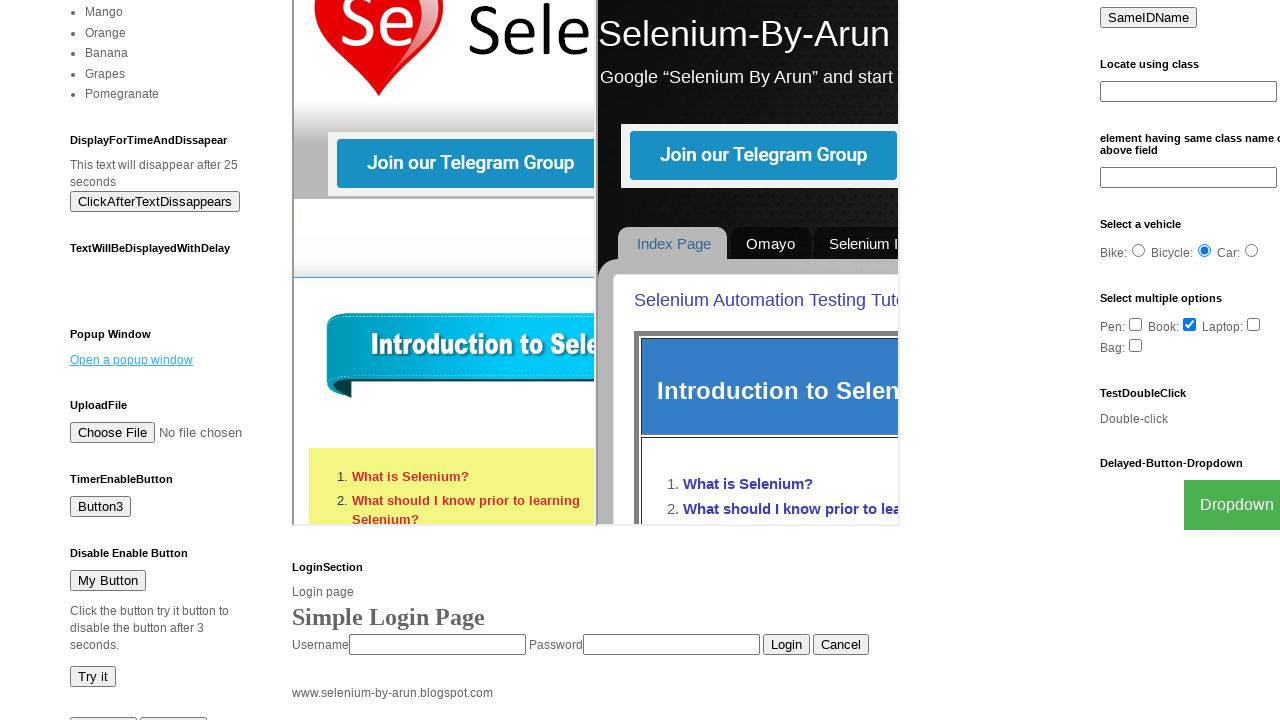

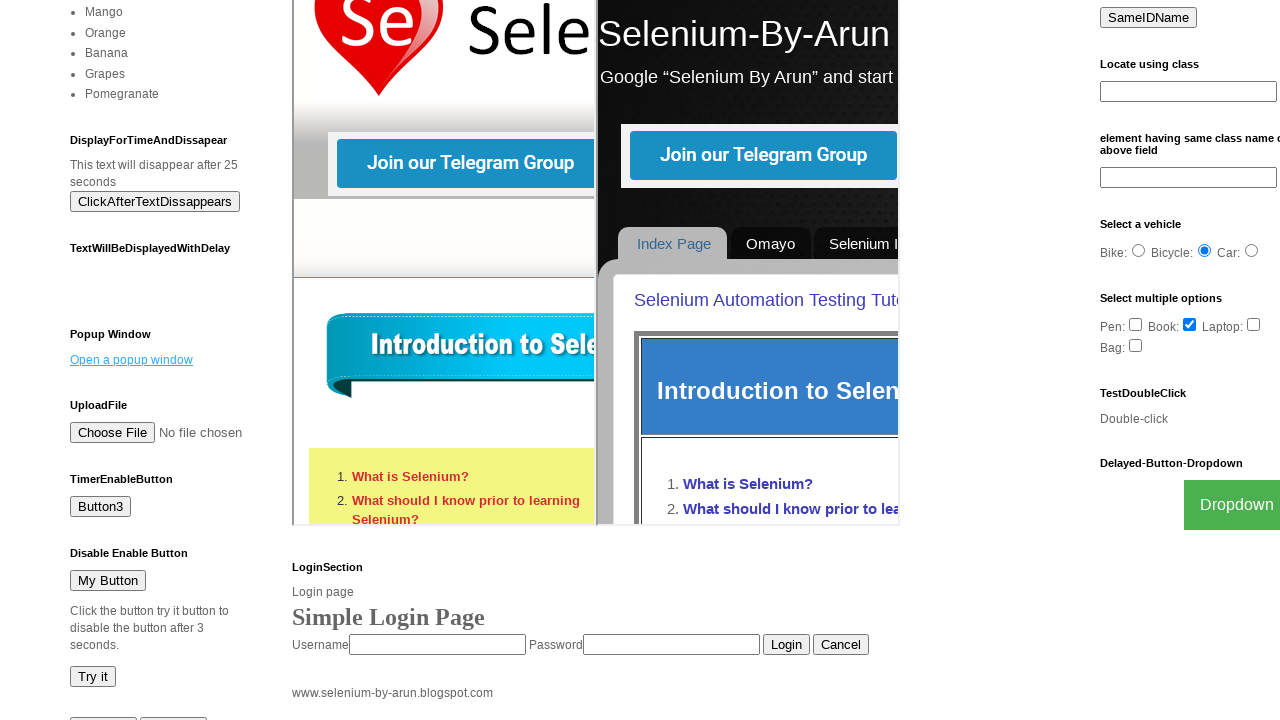